Demonstrates basic browser manipulation by navigating to a practice website, maximizing the window, and then navigating to the Selenium official website.

Starting URL: http://practice.bpbonline.com/

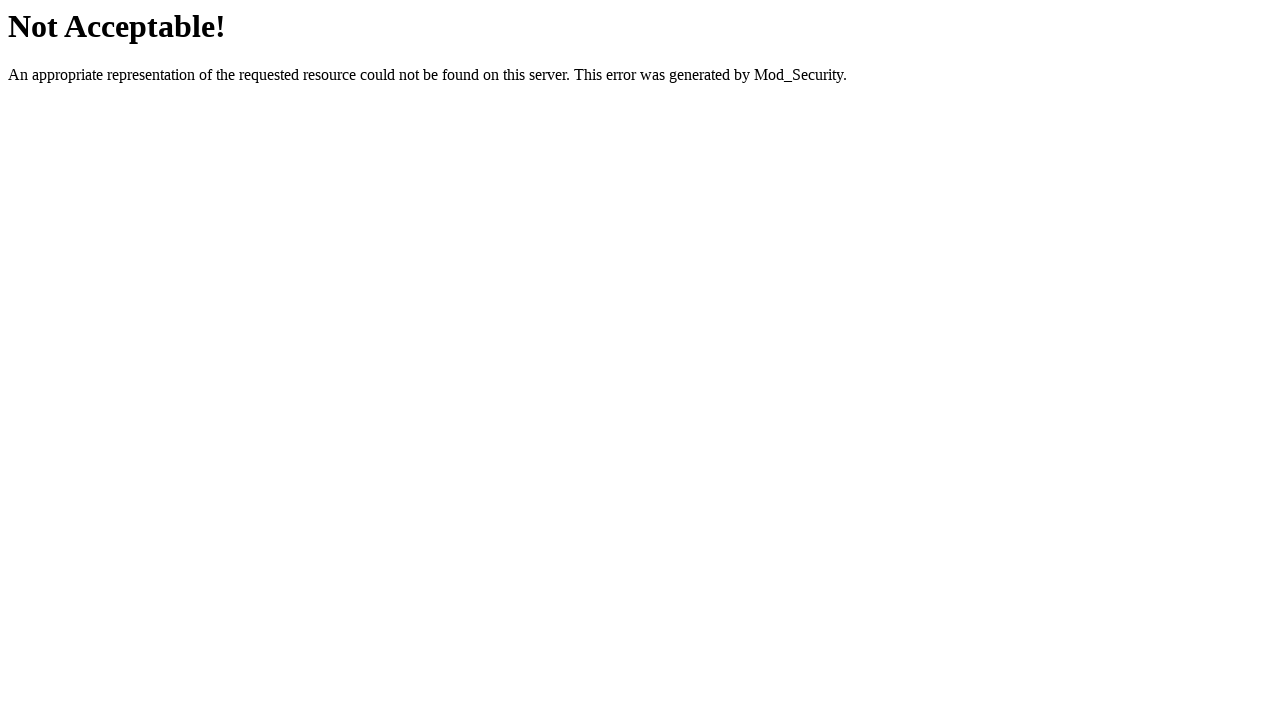

Navigated to practice website at http://practice.bpbonline.com/
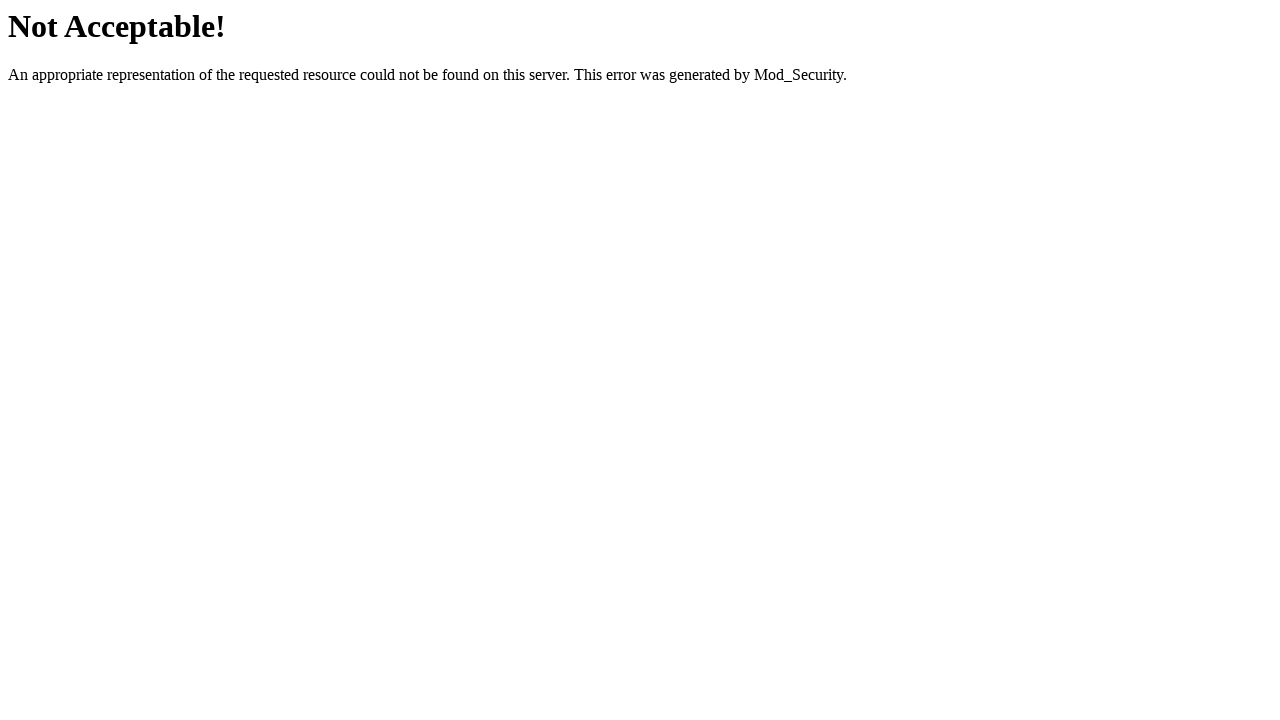

Maximized browser window to 1920x1080
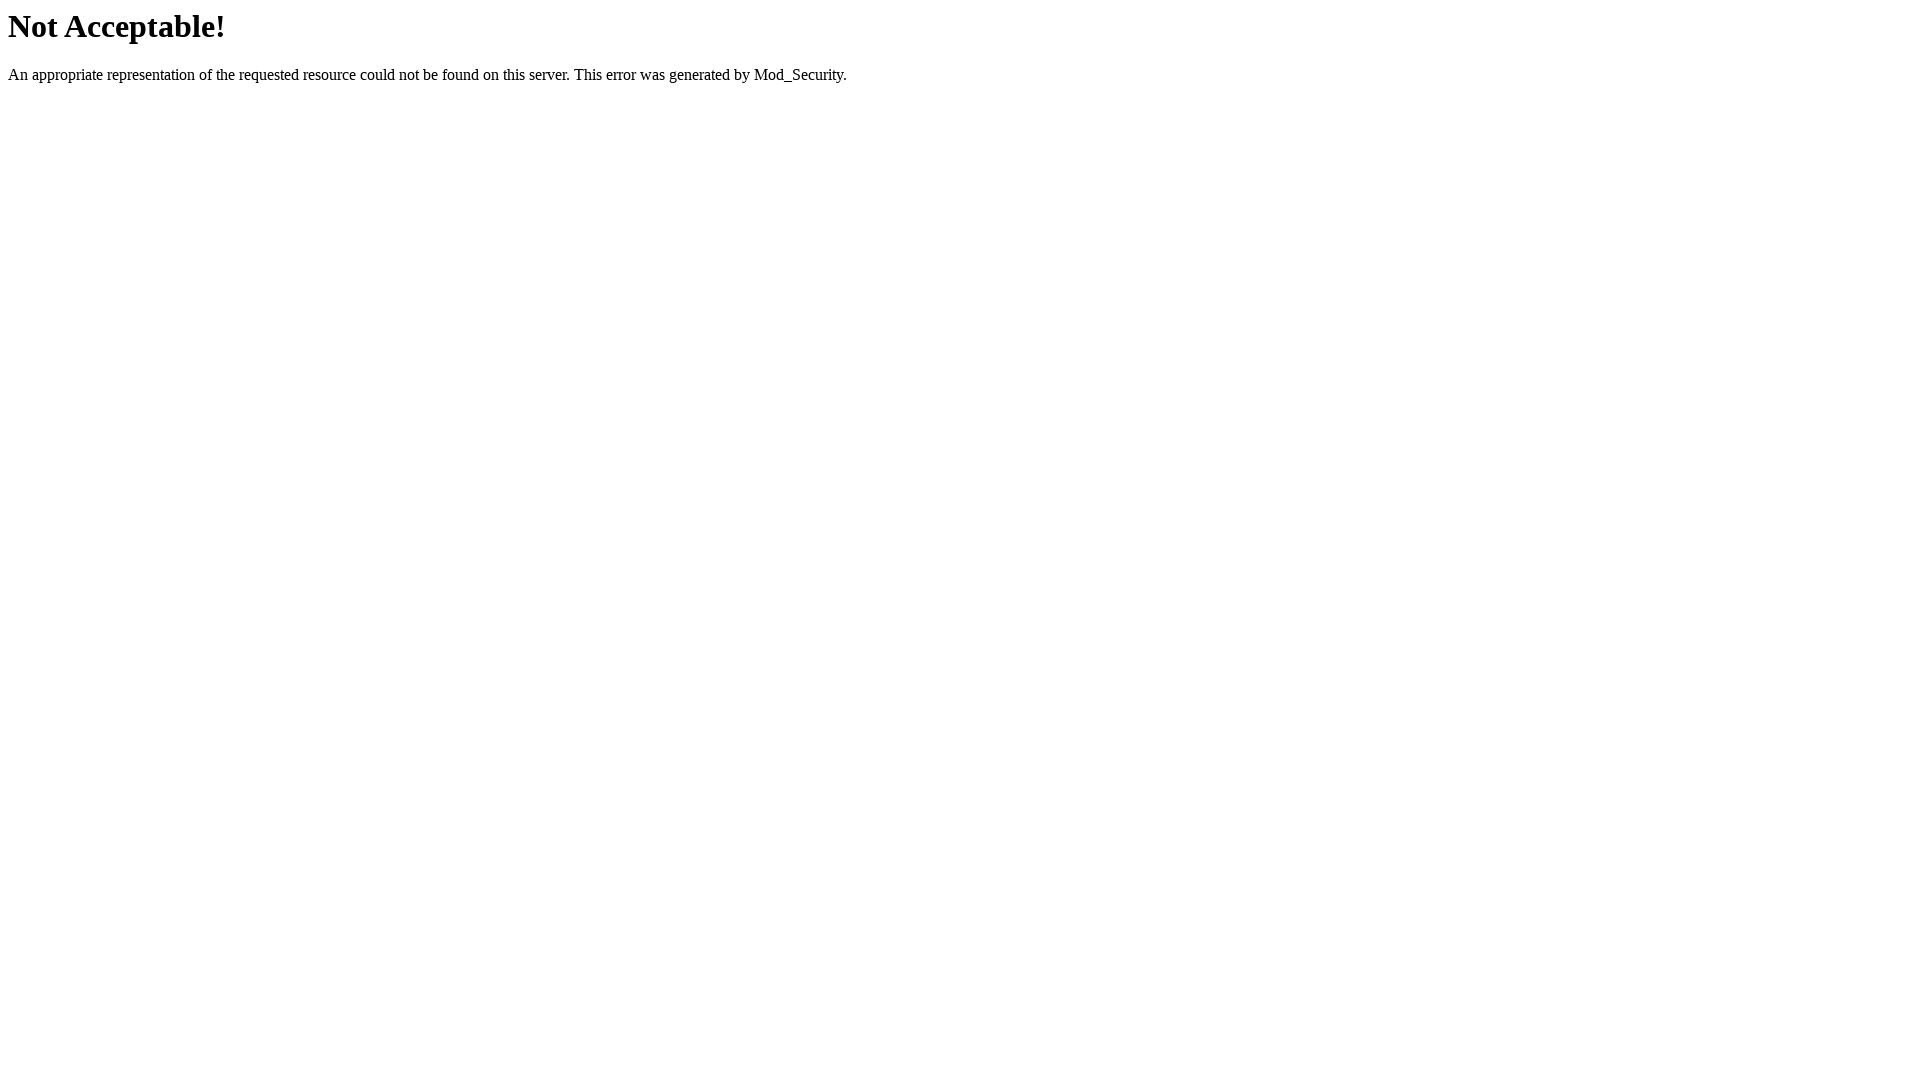

Navigated to Selenium official website at http://www.selenium.dev
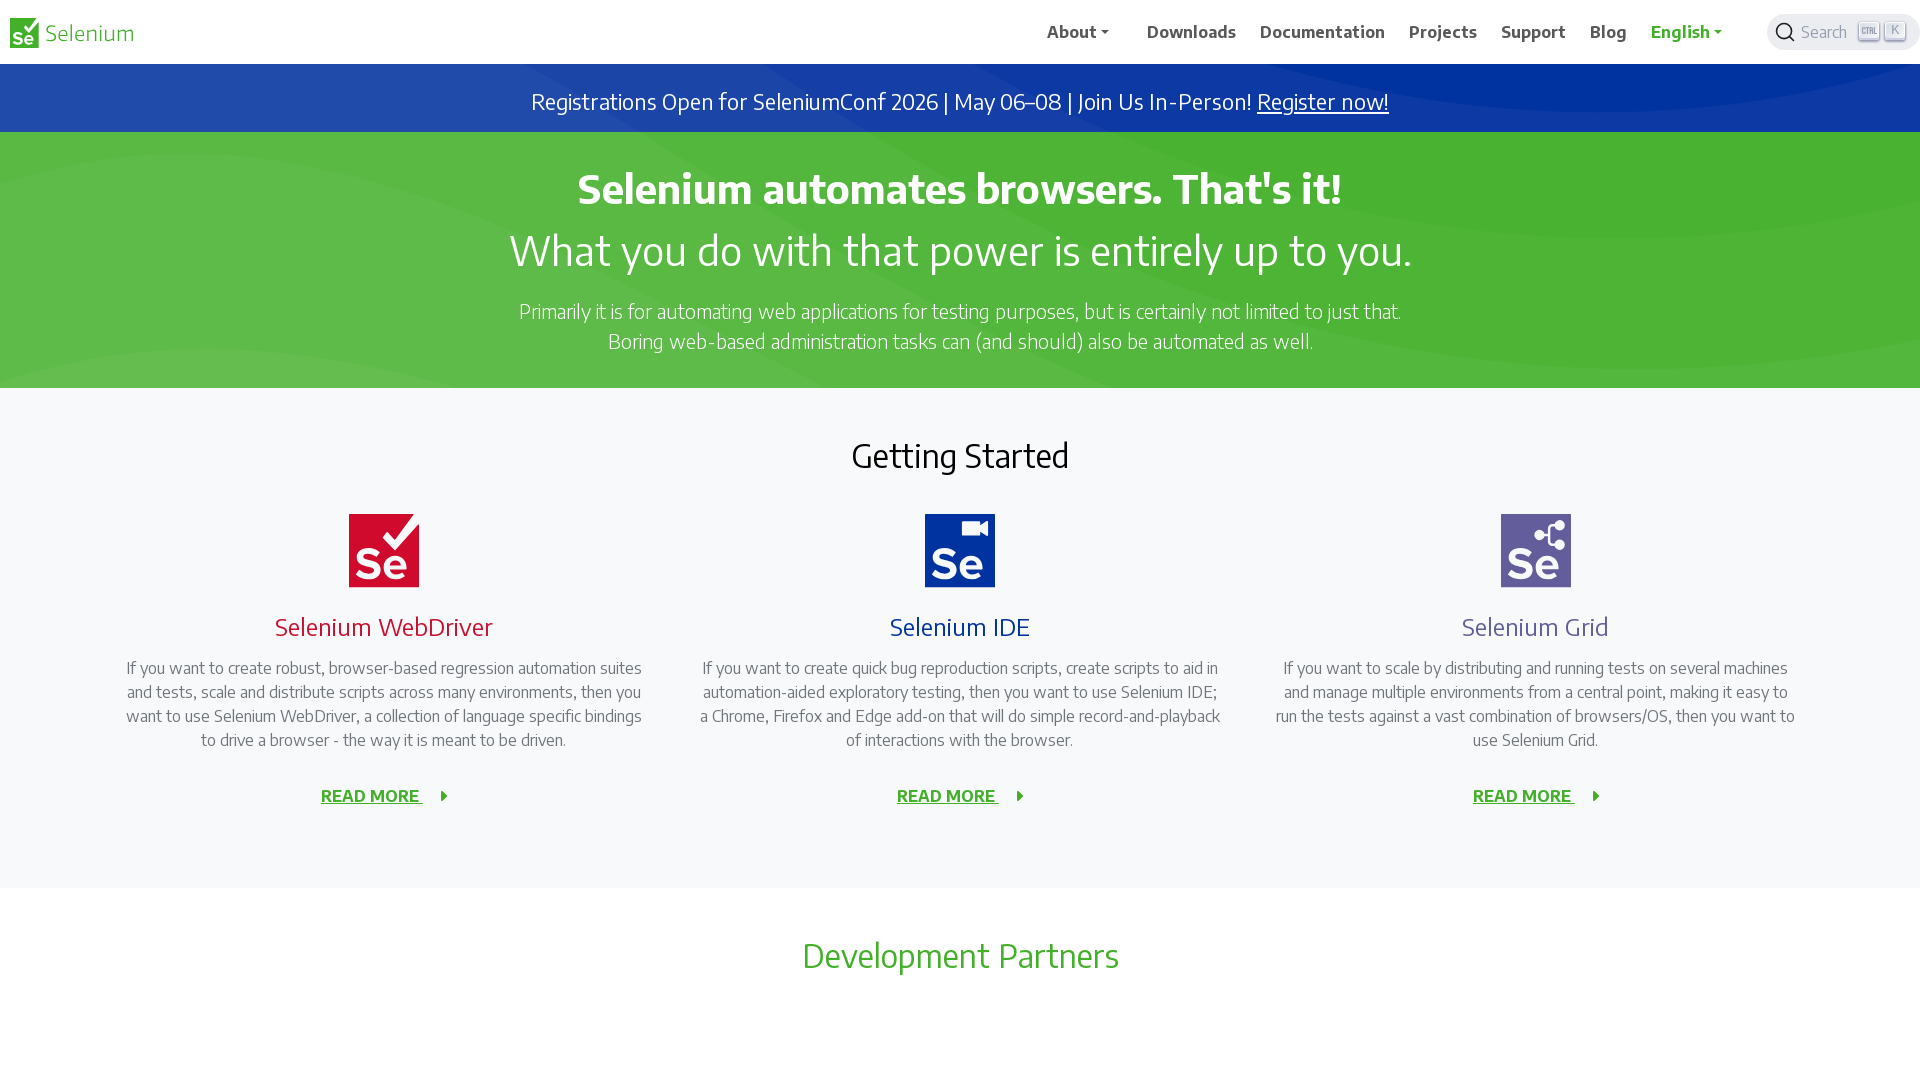

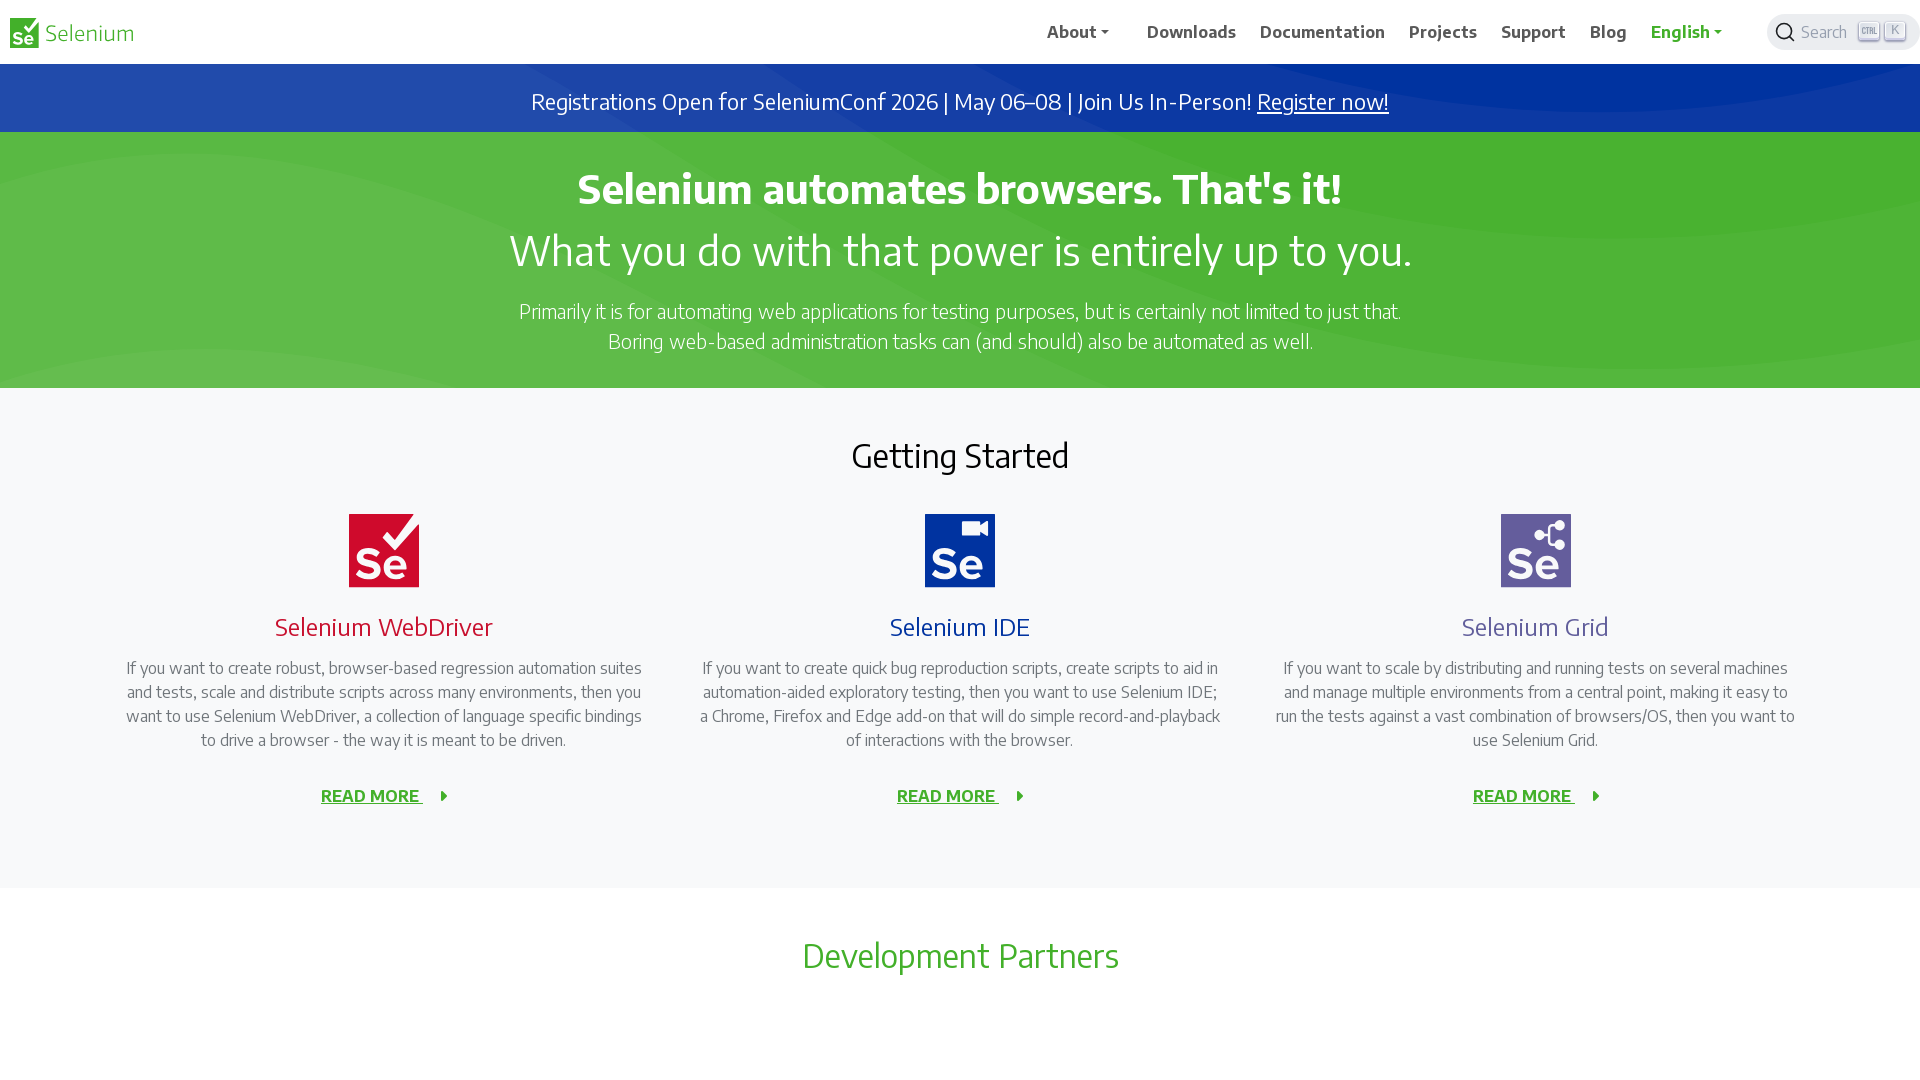